Tests explicit wait functionality by clicking on an element after it becomes clickable and verifying visibility of another element

Starting URL: https://www.leafground.com/waits.xhtml

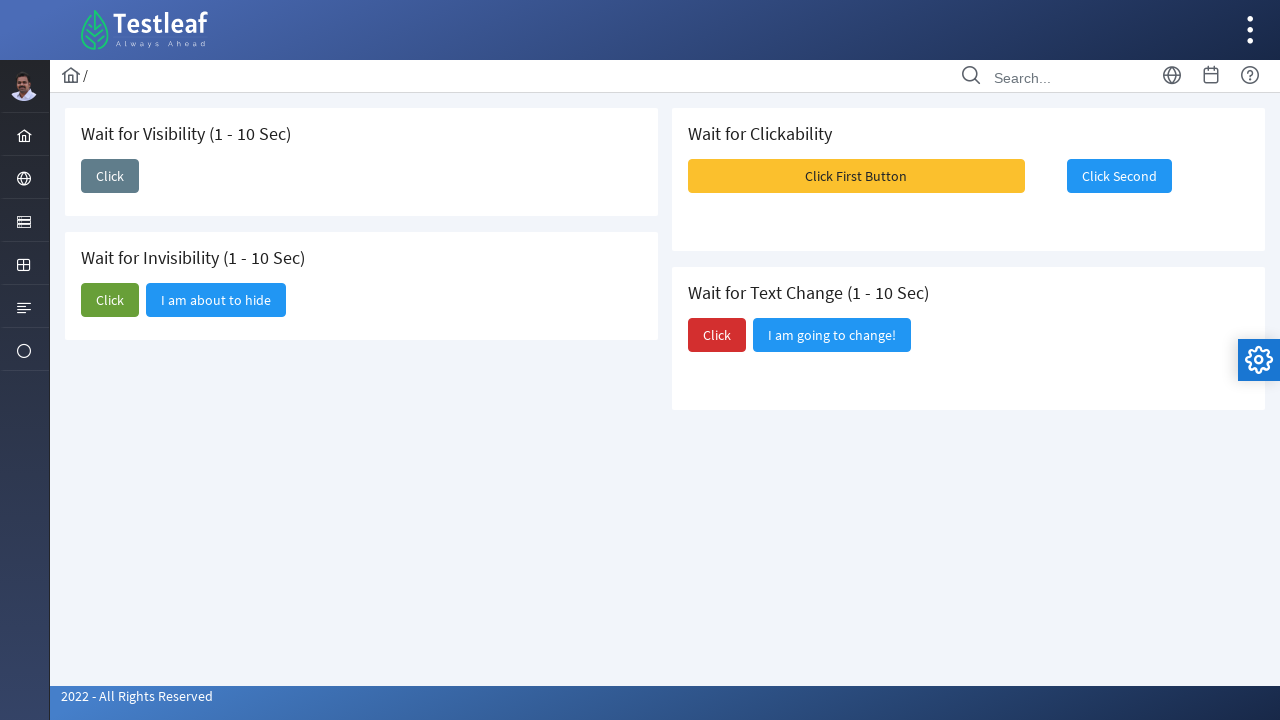

Navigated to explicit wait test page
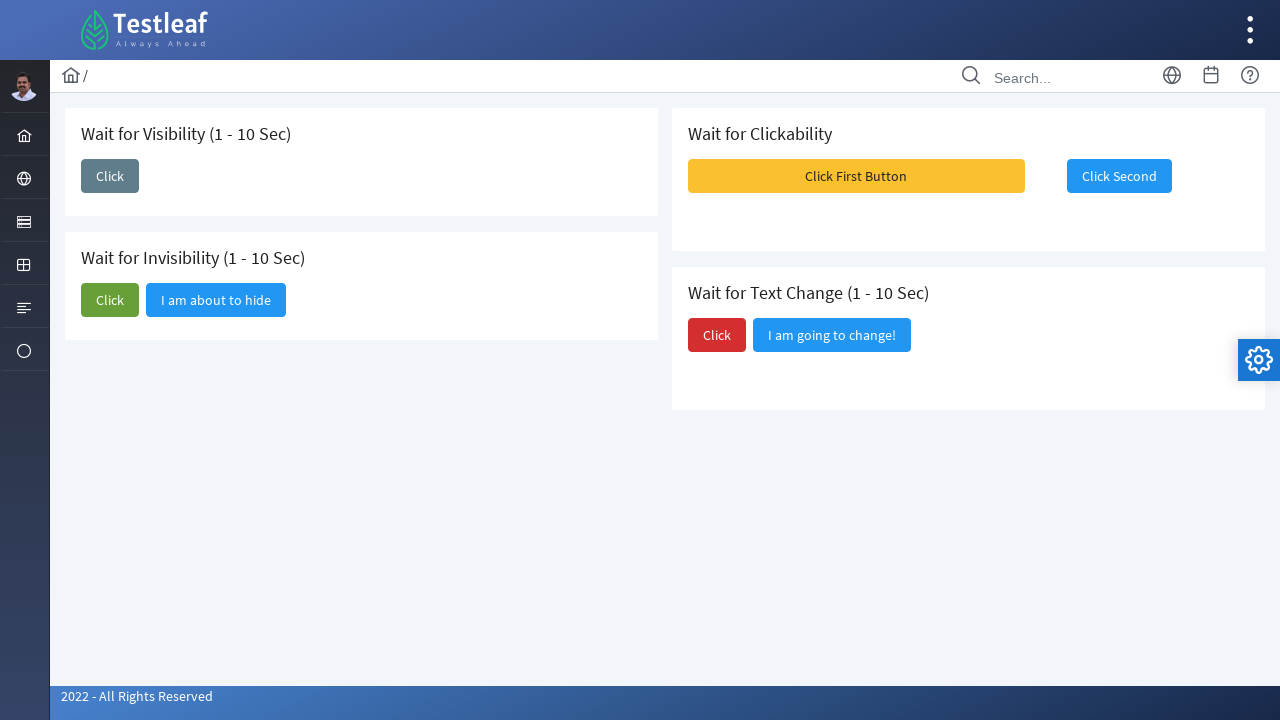

Clicked on the clickable button element at (110, 176) on xpath=//span[text()='Click']
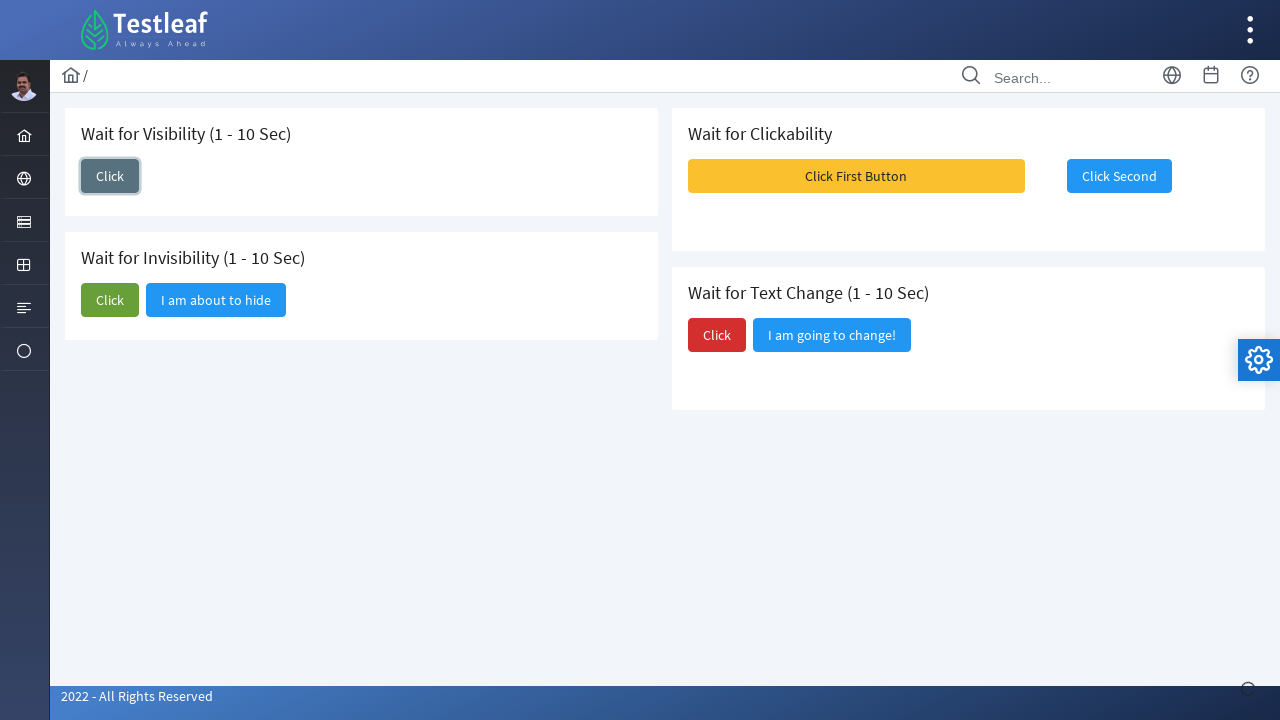

Verified visibility of result element 'I am here'
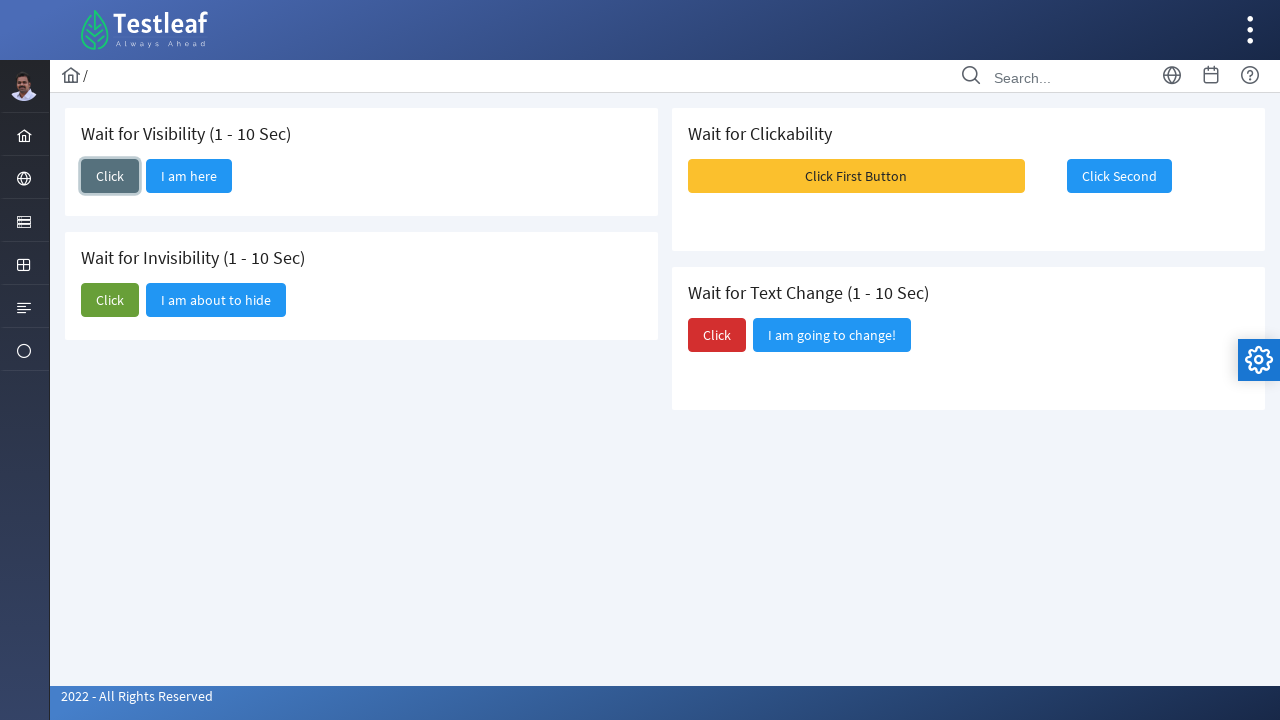

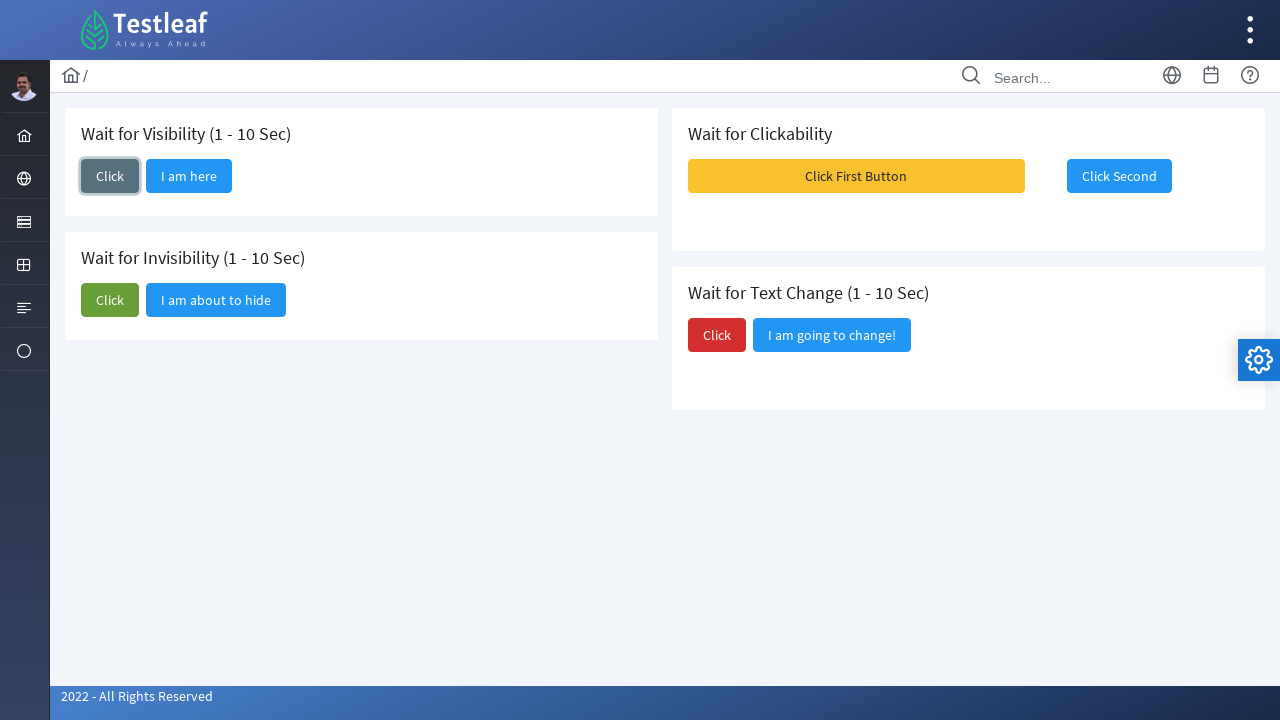